Tests registration form validation by entering a password with less than 6 characters and verifying the password length error

Starting URL: https://alada.vn/tai-khoan/dang-ky.html

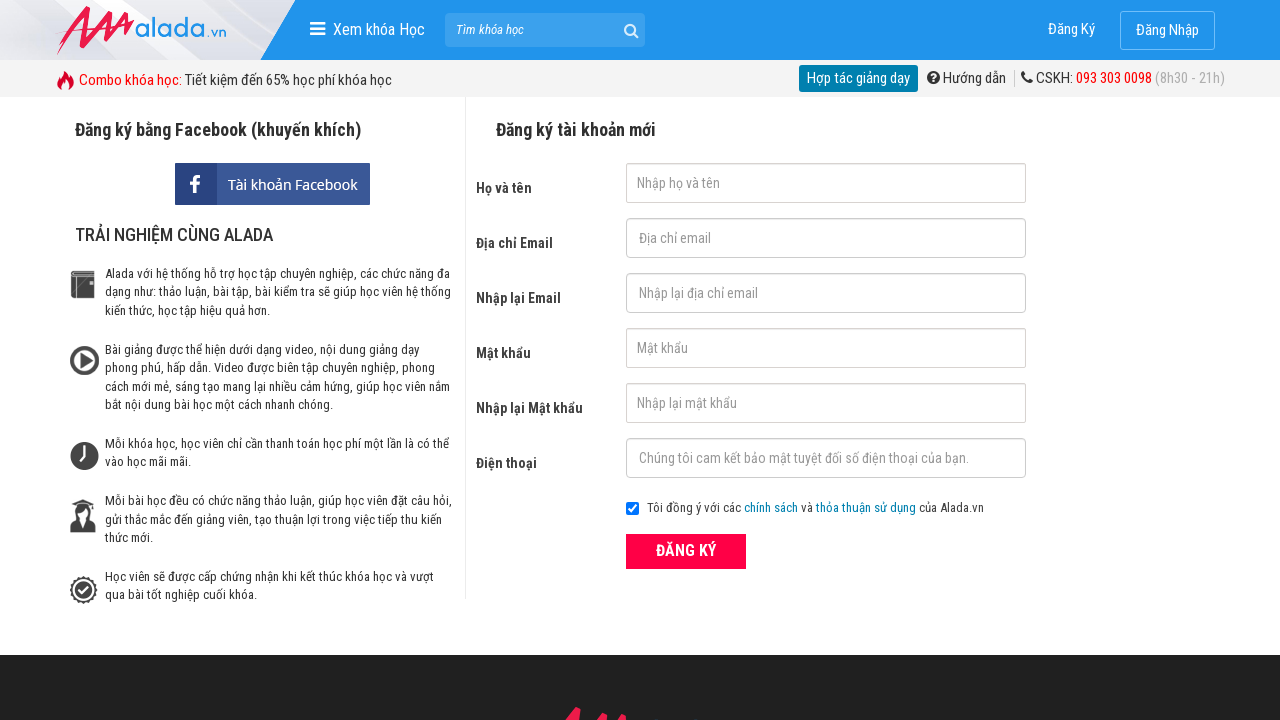

Filled first name field with 'John' on #txtFirstname
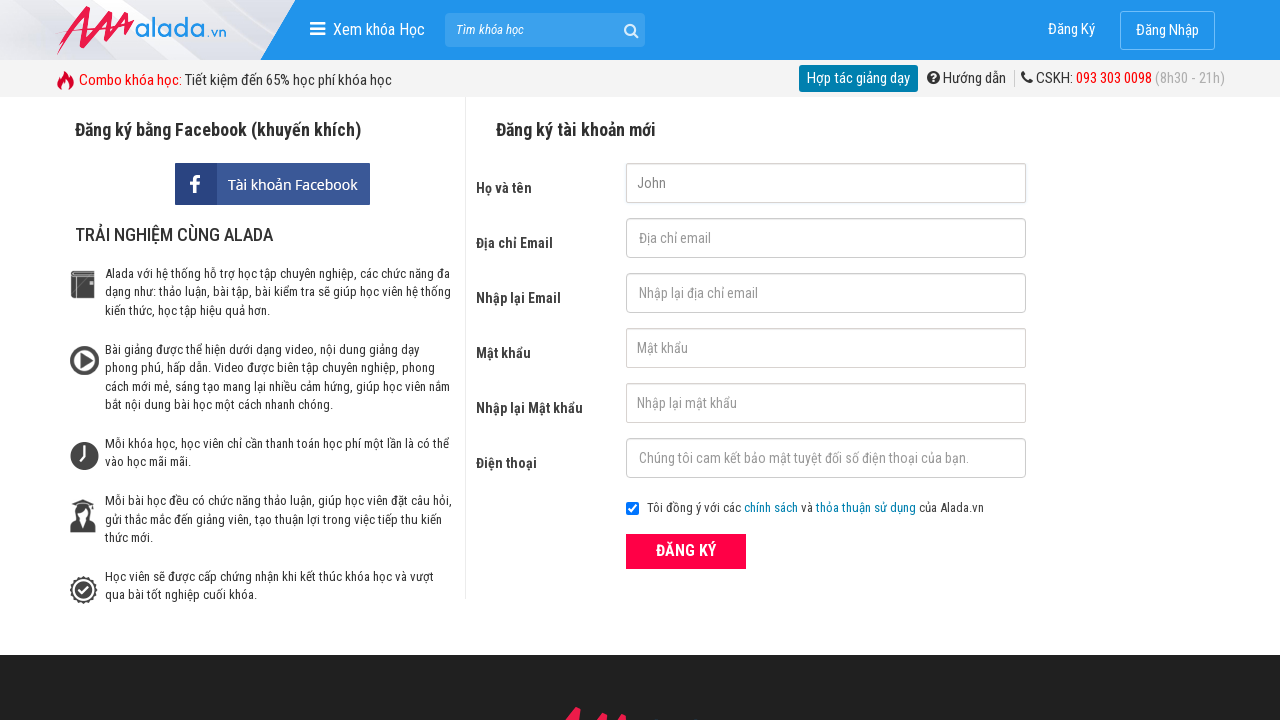

Filled email field with 'a123@gmail.com' on #txtEmail
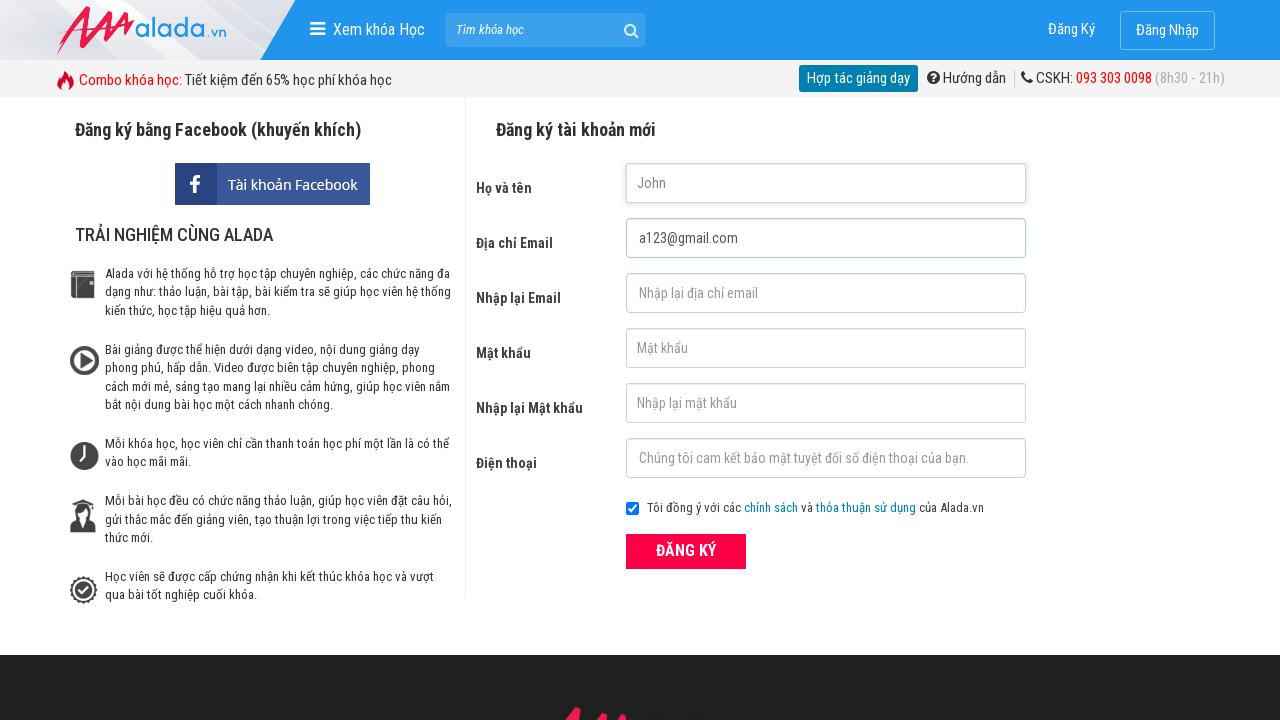

Filled confirm email field with 'a123@gmail.com' on #txtCEmail
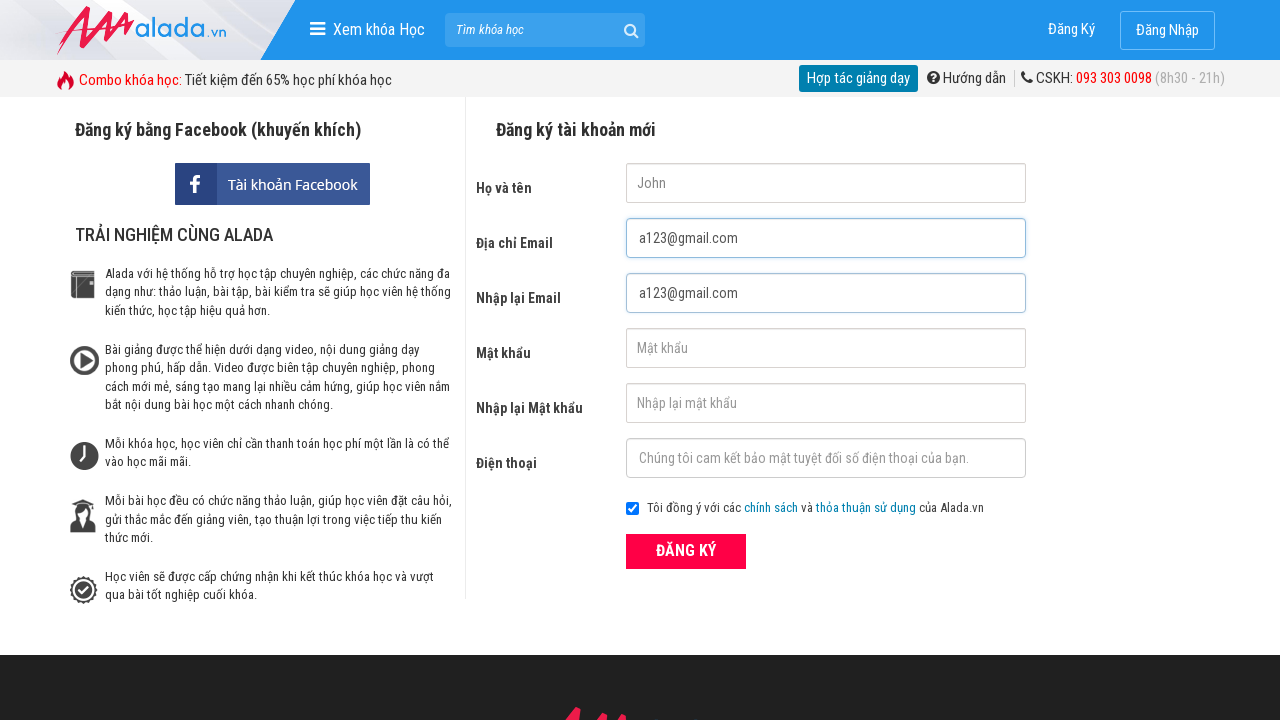

Filled password field with 'aA1' (3 characters, less than 6) on #txtPassword
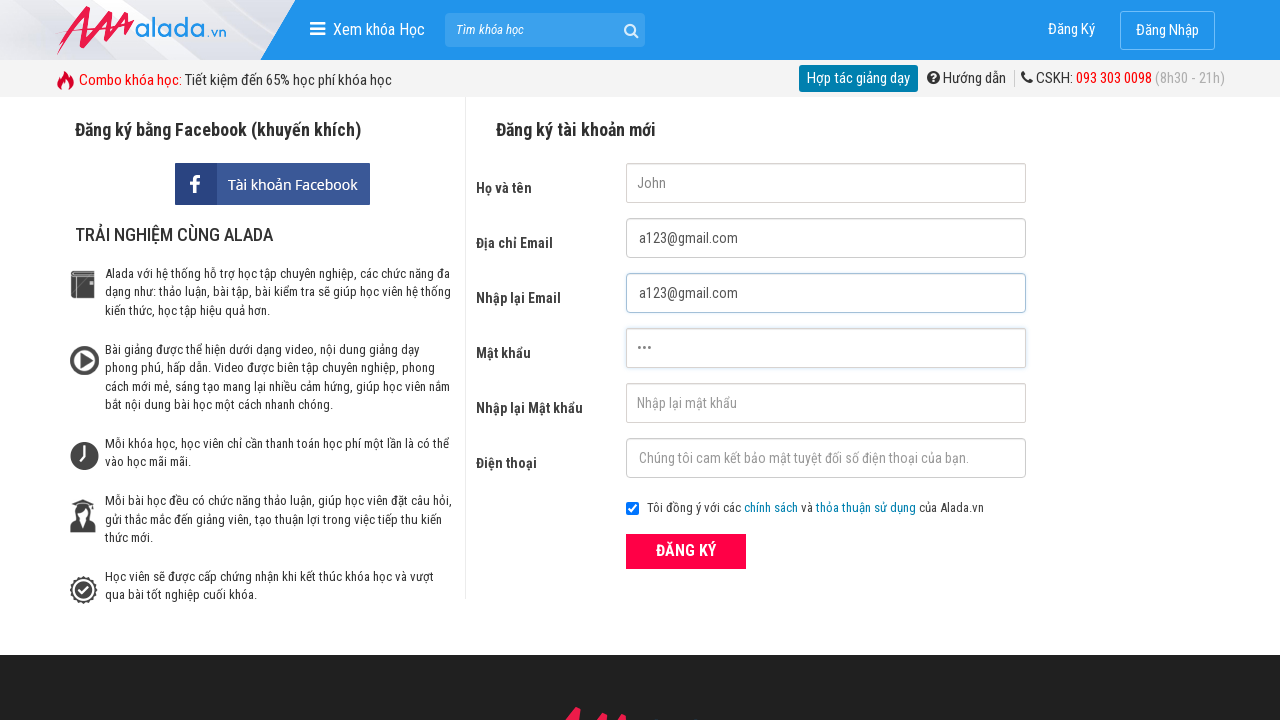

Filled confirm password field with 'aA1' on #txtCPassword
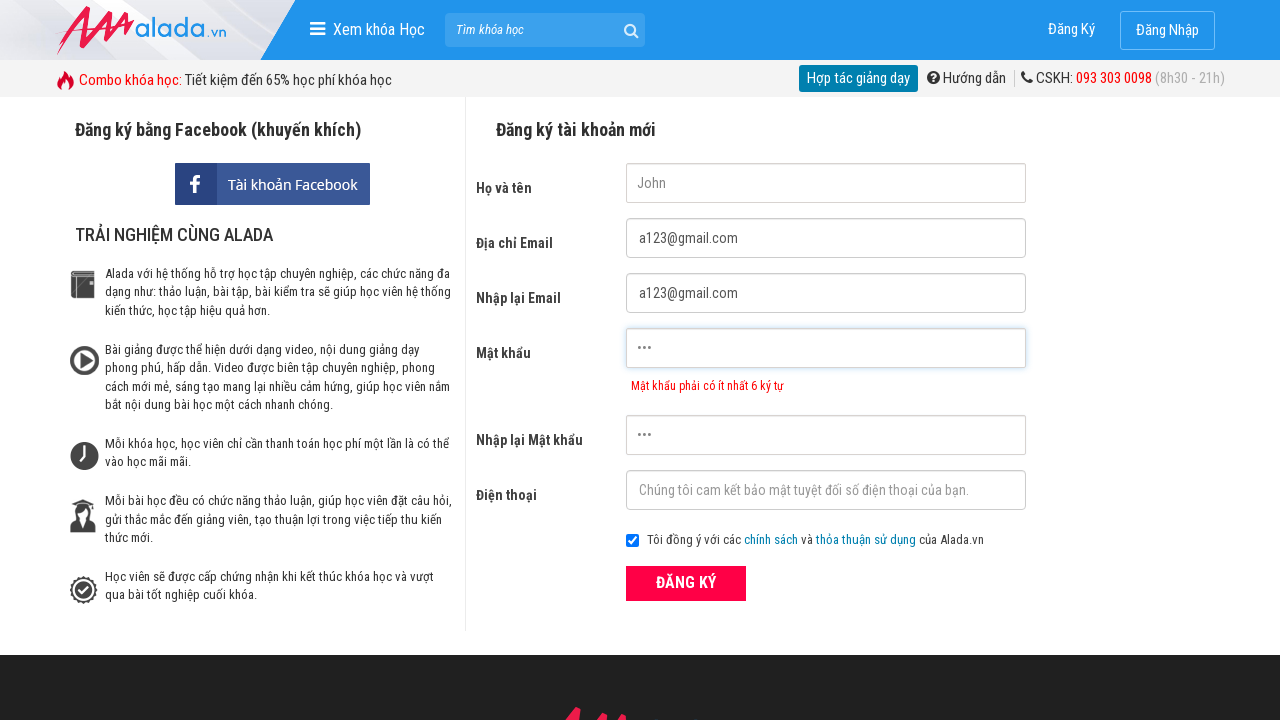

Filled phone field with '0866033037' on #txtPhone
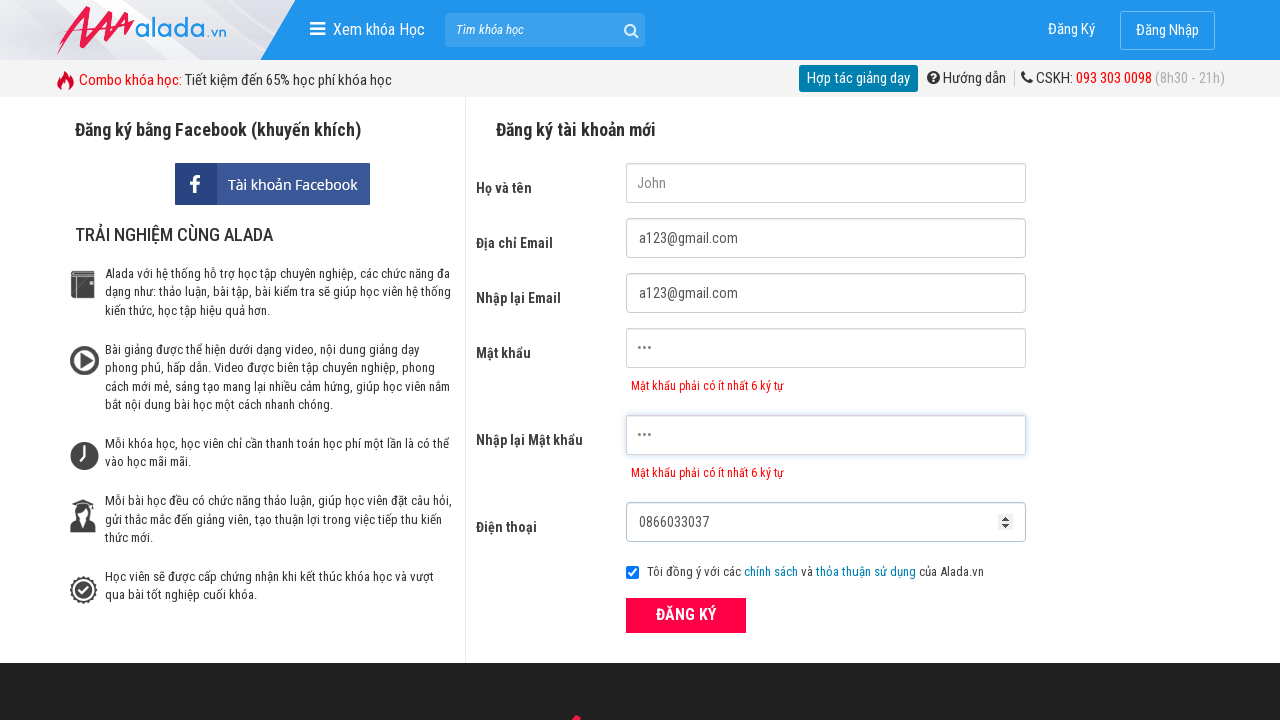

Clicked submit button to register at (686, 615) on button[type='submit']
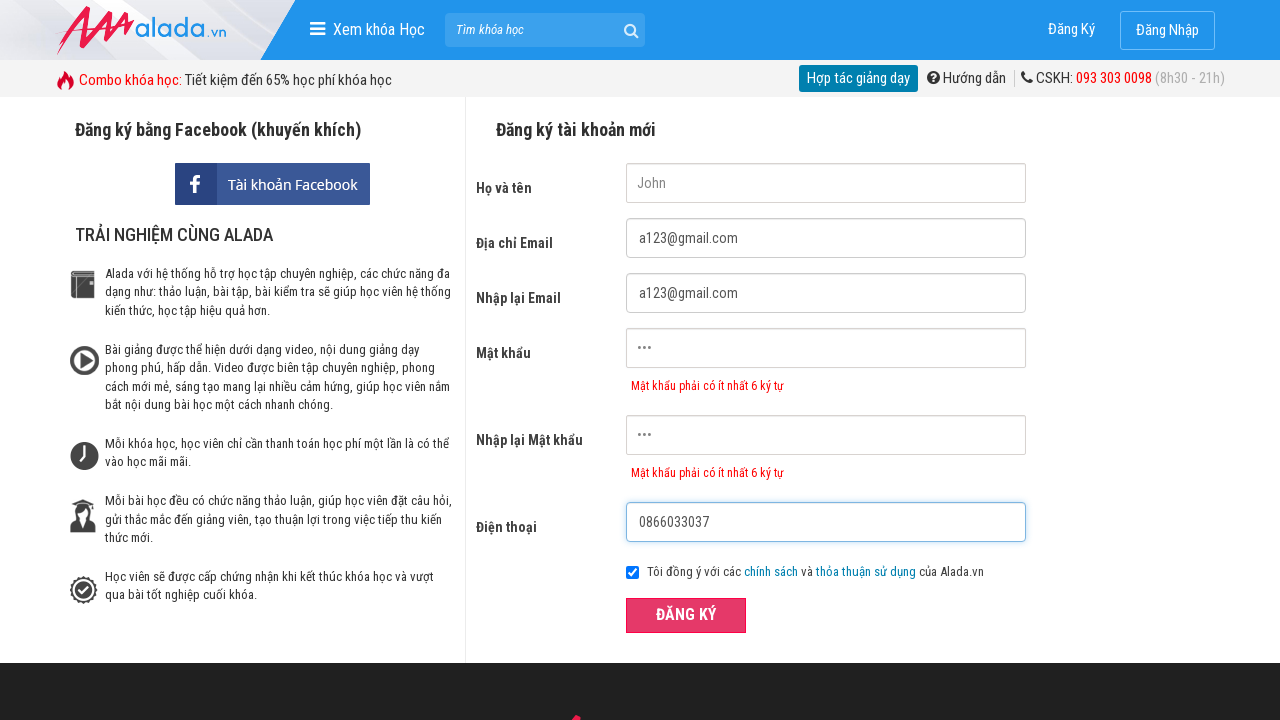

Password length error message appeared on the page
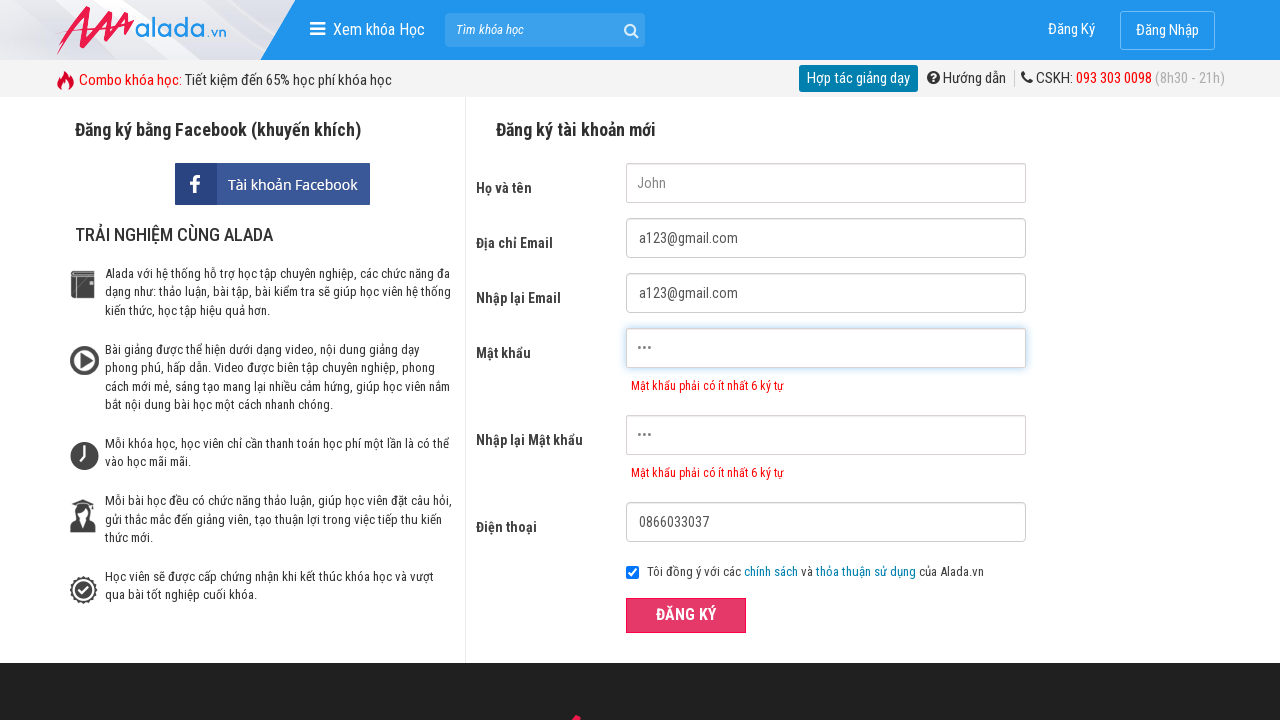

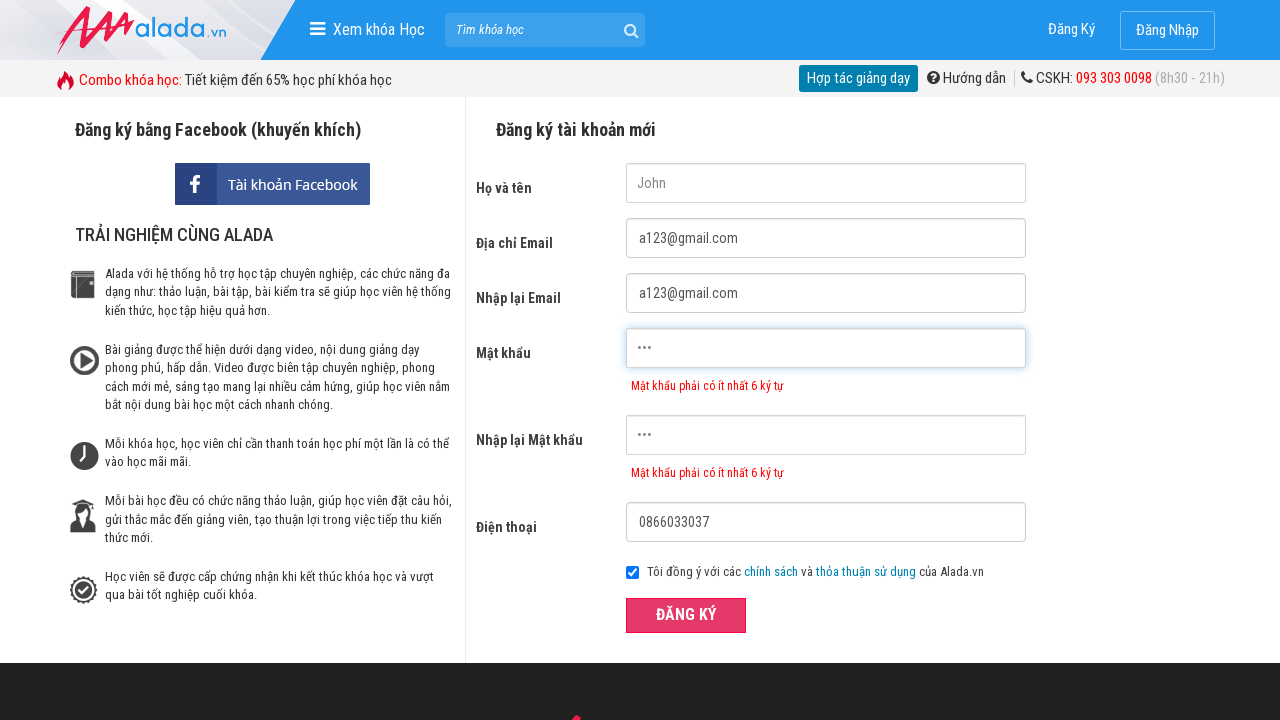